Tests dropdown selection functionality on a demo form, including selecting options from a React-based dropdown menu

Starting URL: https://demoqa.com/select-menu

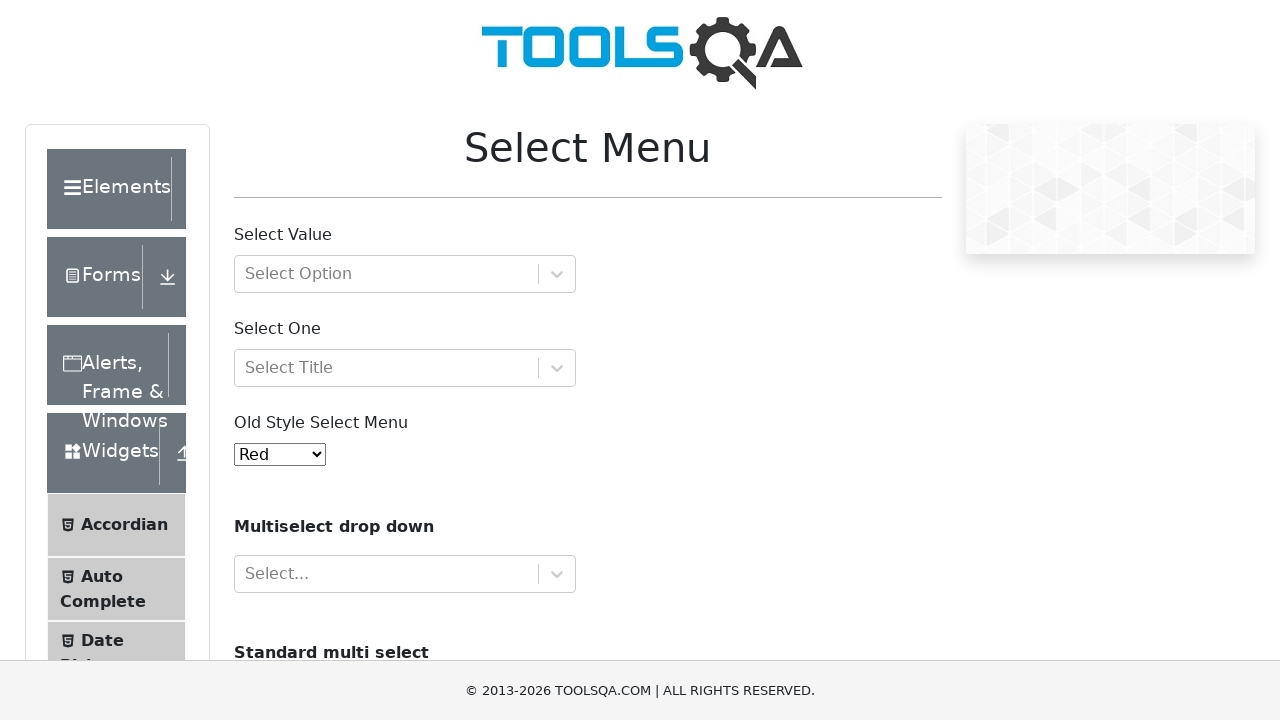

Clicked on React dropdown to open it at (557, 274) on xpath=//div[@aria-hidden='true']
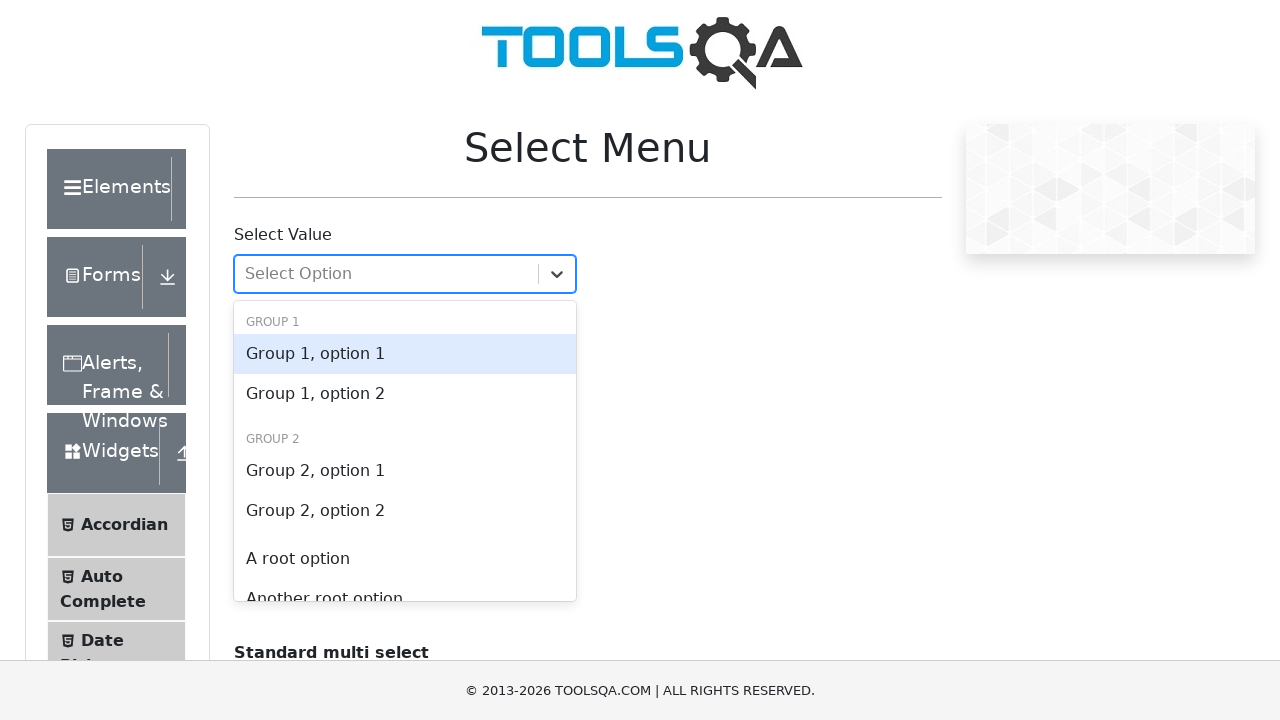

Menu items became visible
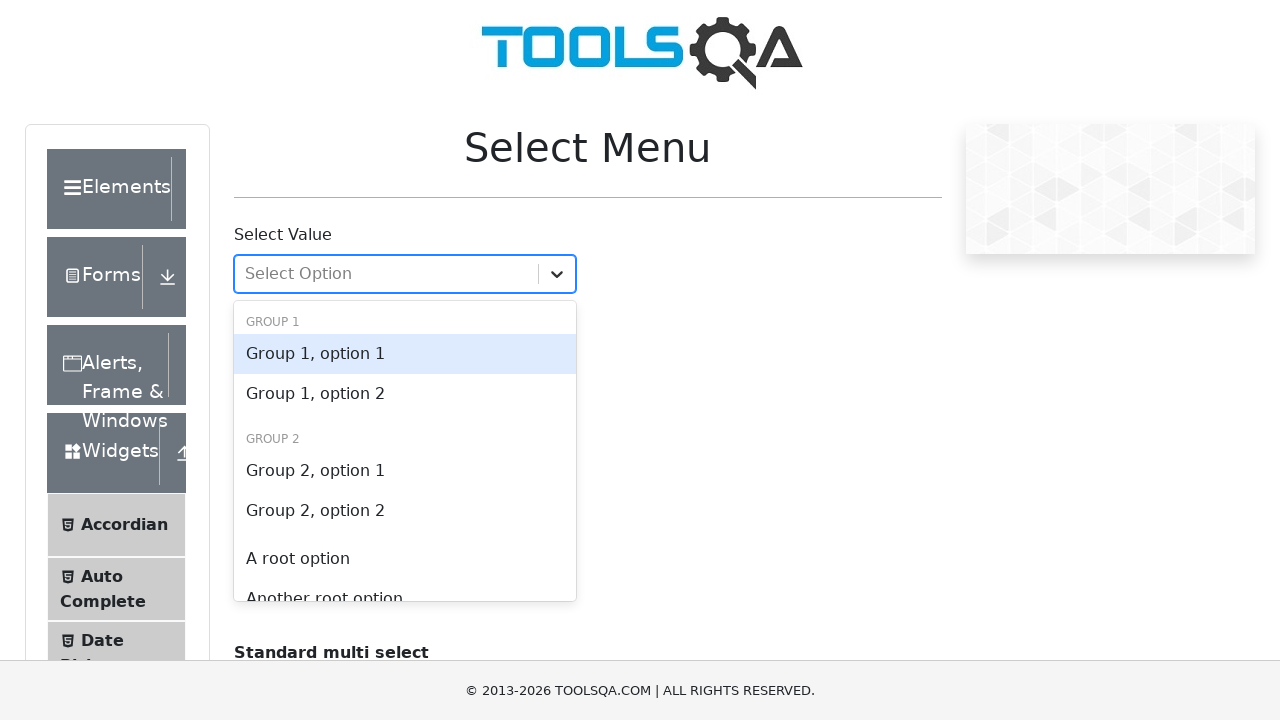

Retrieved 8 menu items from dropdown
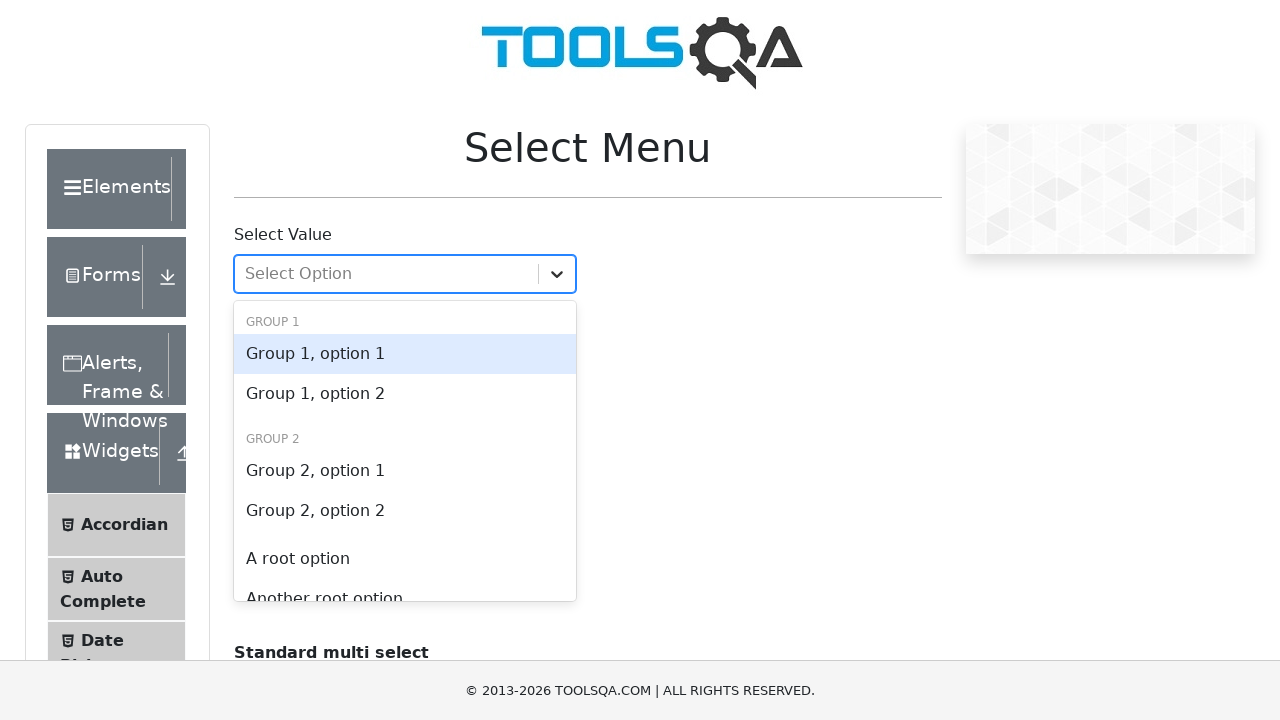

Filled input field with randomly selected item: 'Group 2, option 1' on #react-select-2-input
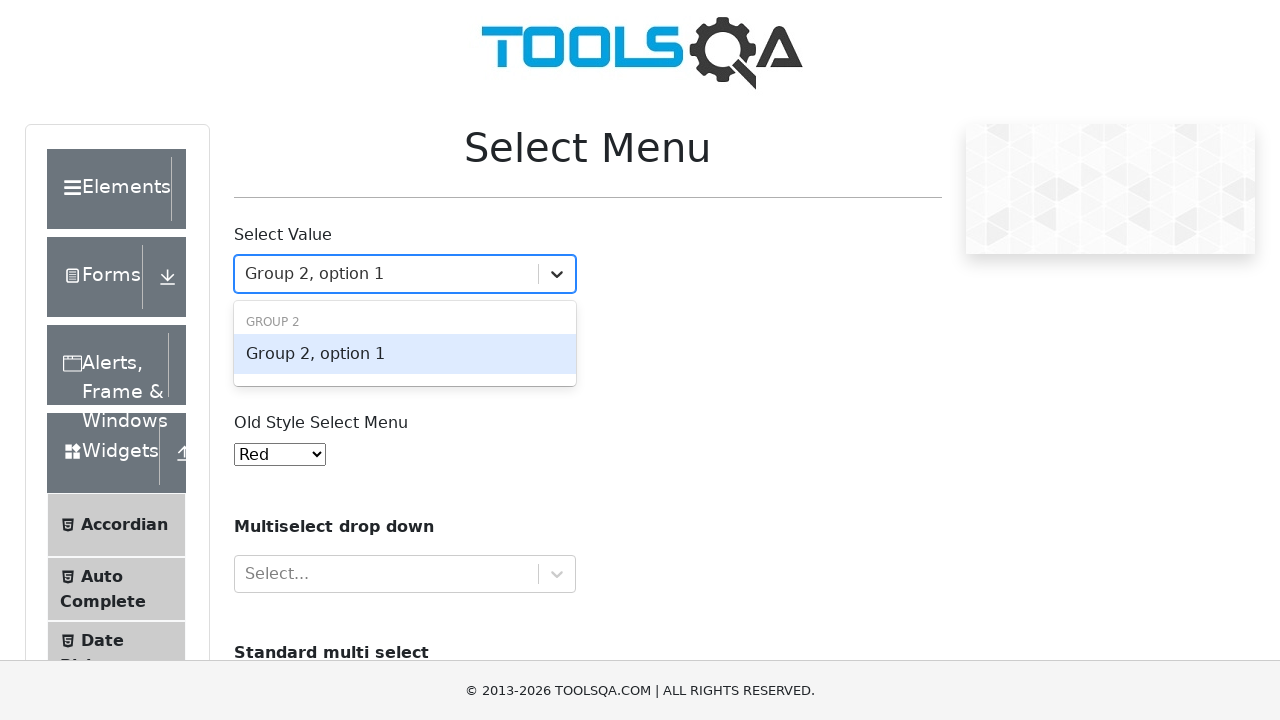

Pressed Enter to confirm selection of 'Group 2, option 1' on #react-select-2-input
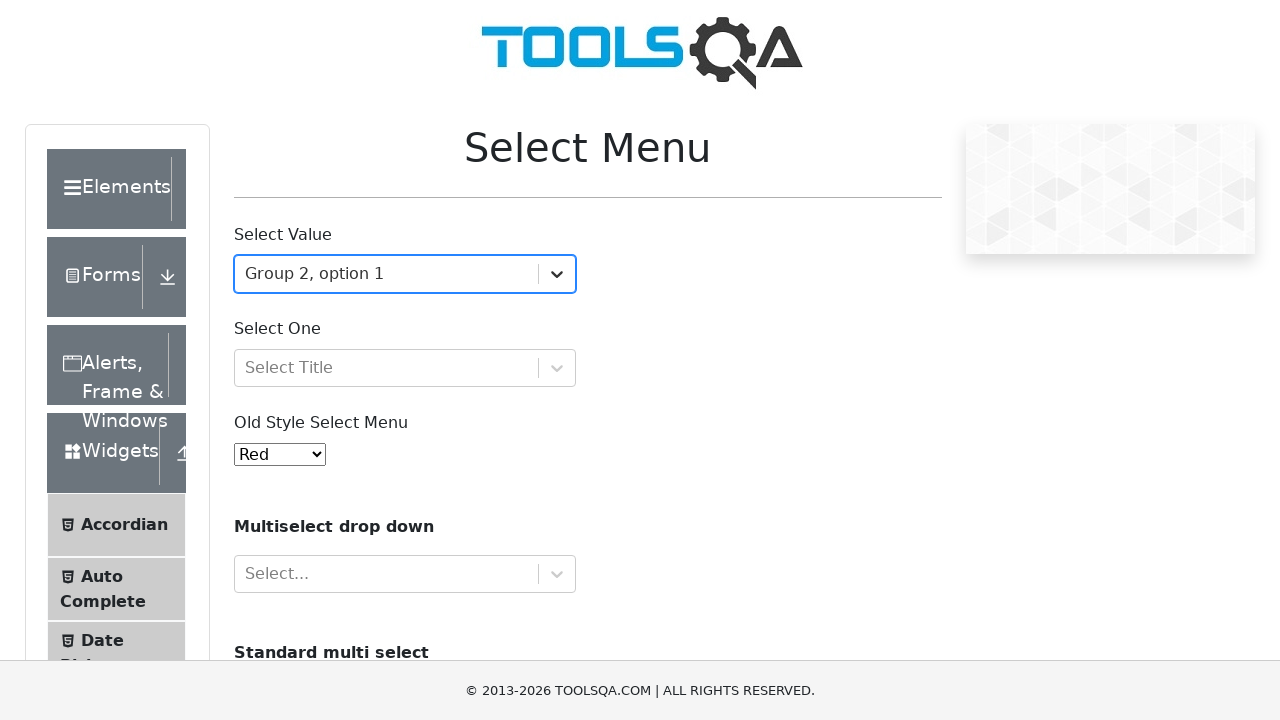

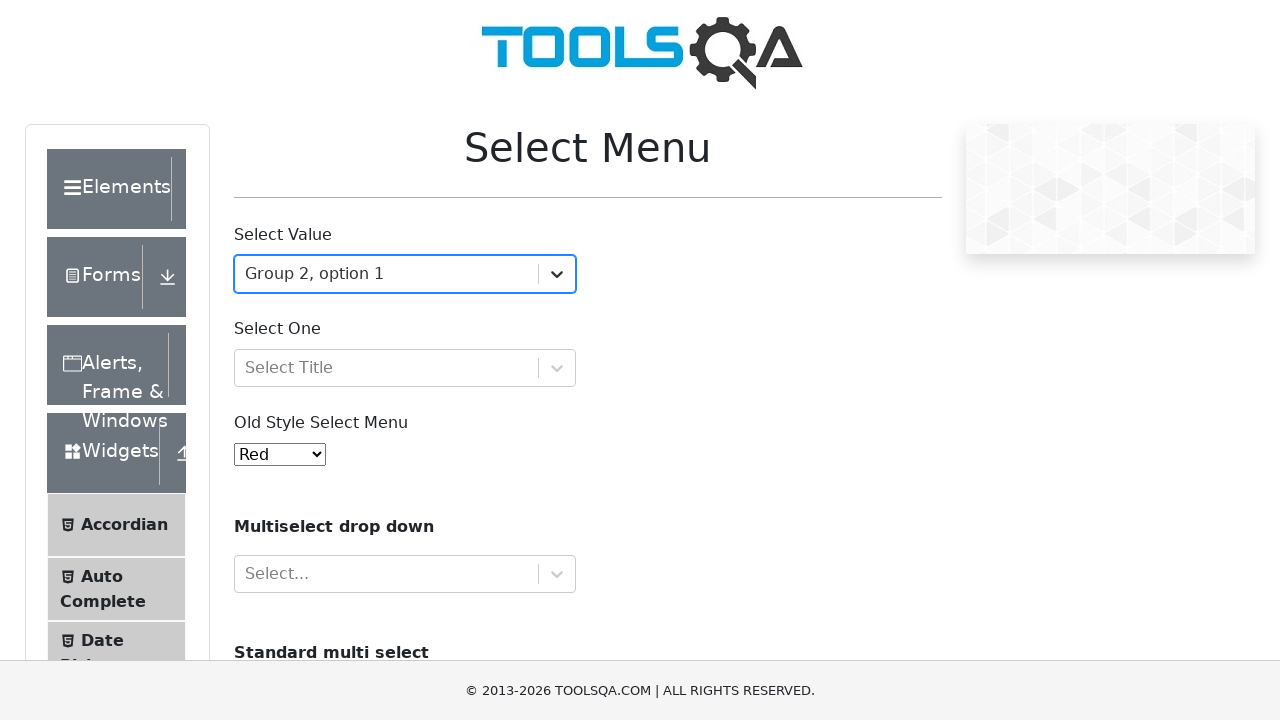